Tests file download functionality by clicking on a file link to initiate a download

Starting URL: https://the-internet.herokuapp.com/download

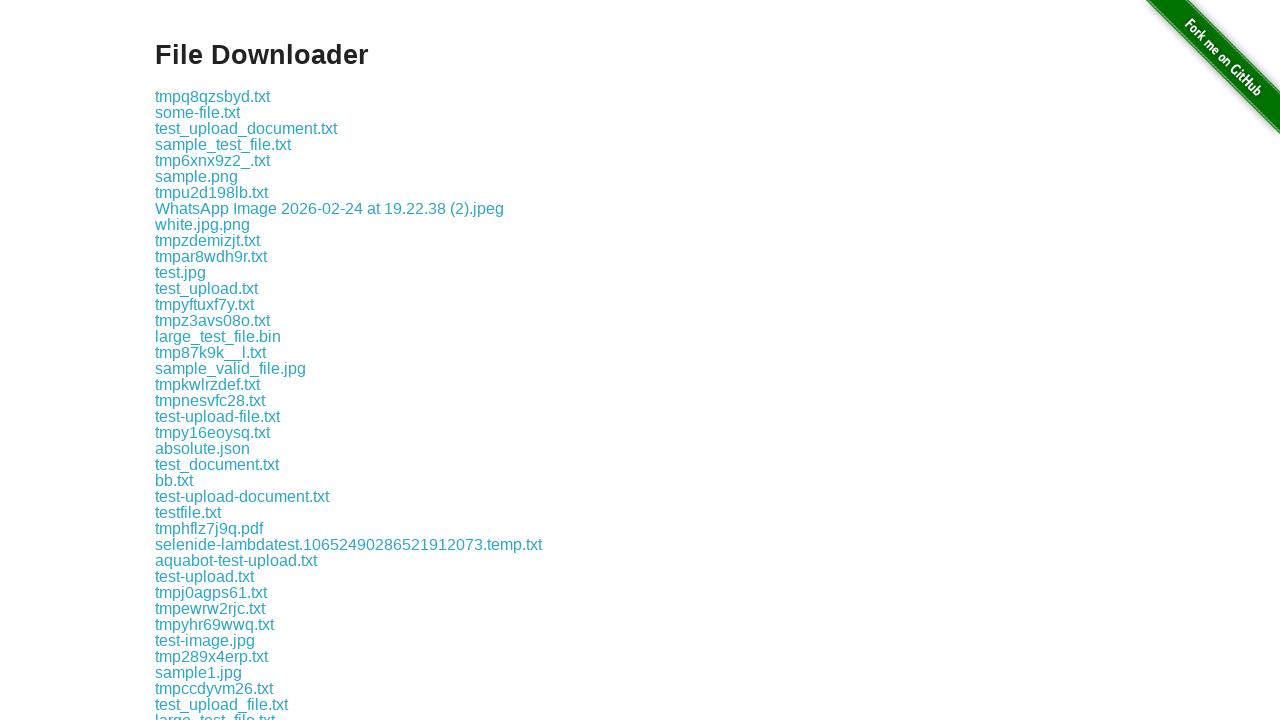

Waited for file download link 'some-file.txt' to become visible
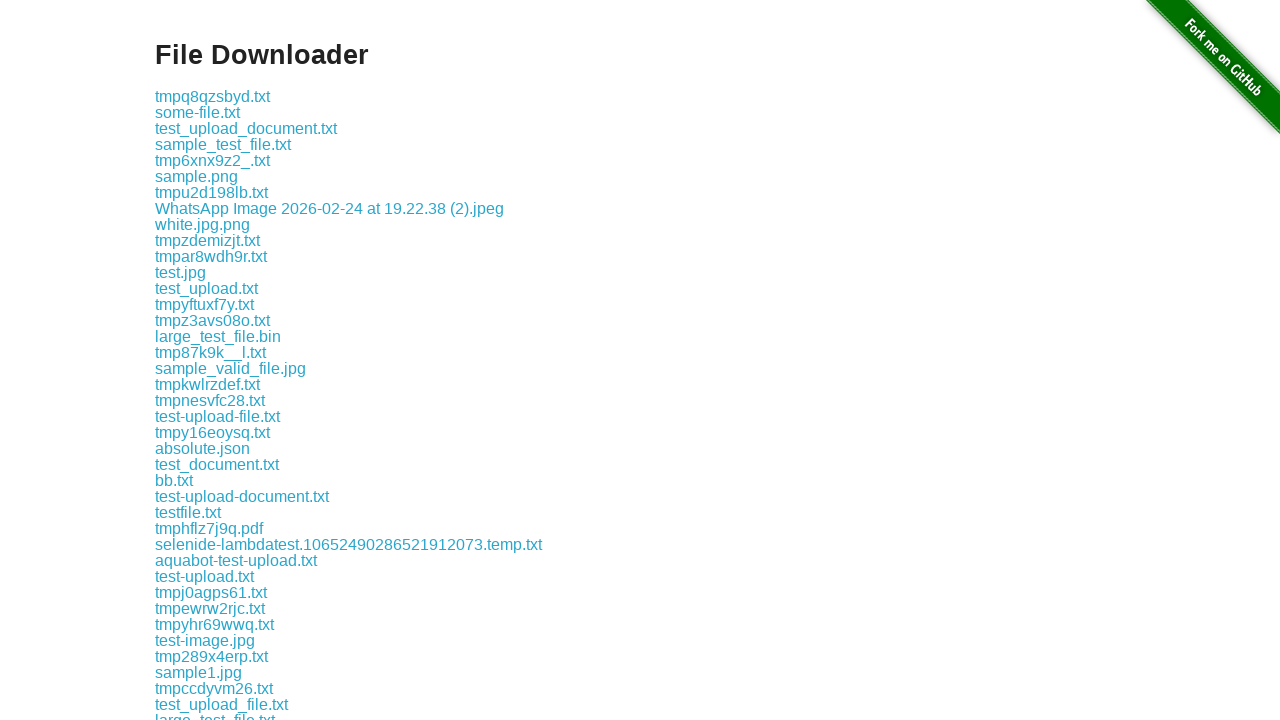

Clicked on 'some-file.txt' link to initiate download at (198, 112) on a:has-text("some-file.txt")
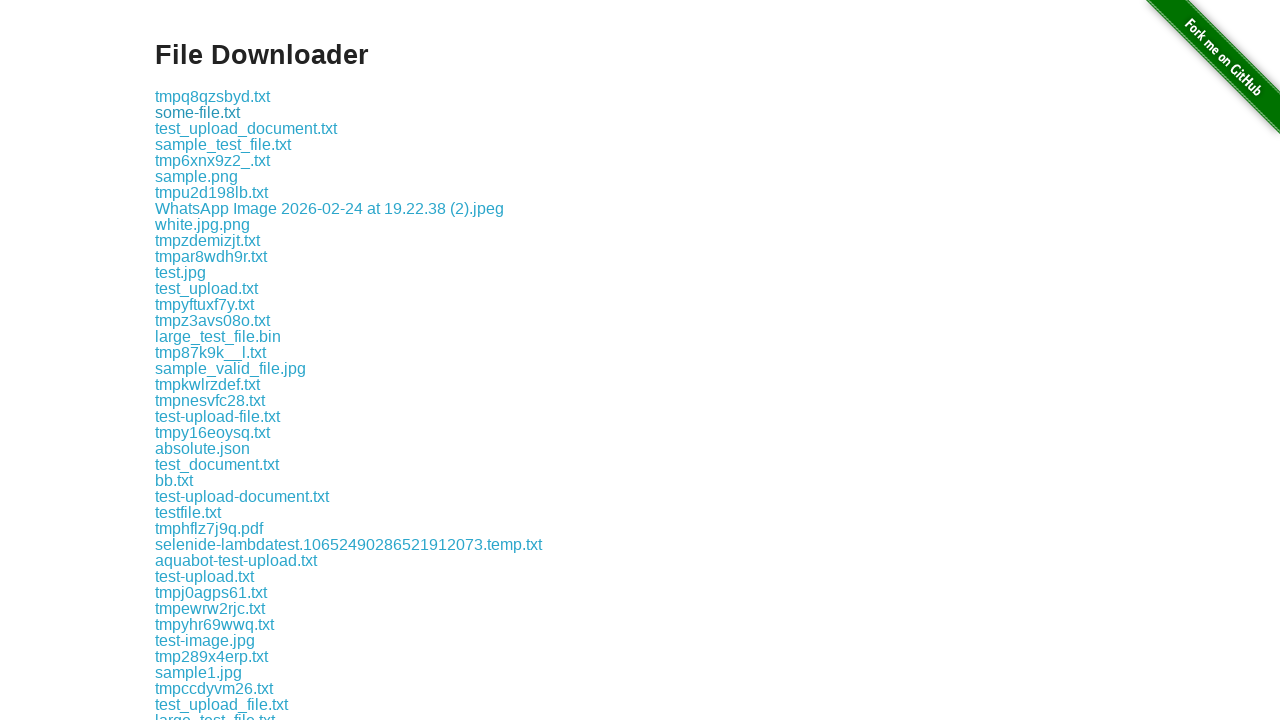

Waited 2 seconds for download to initiate
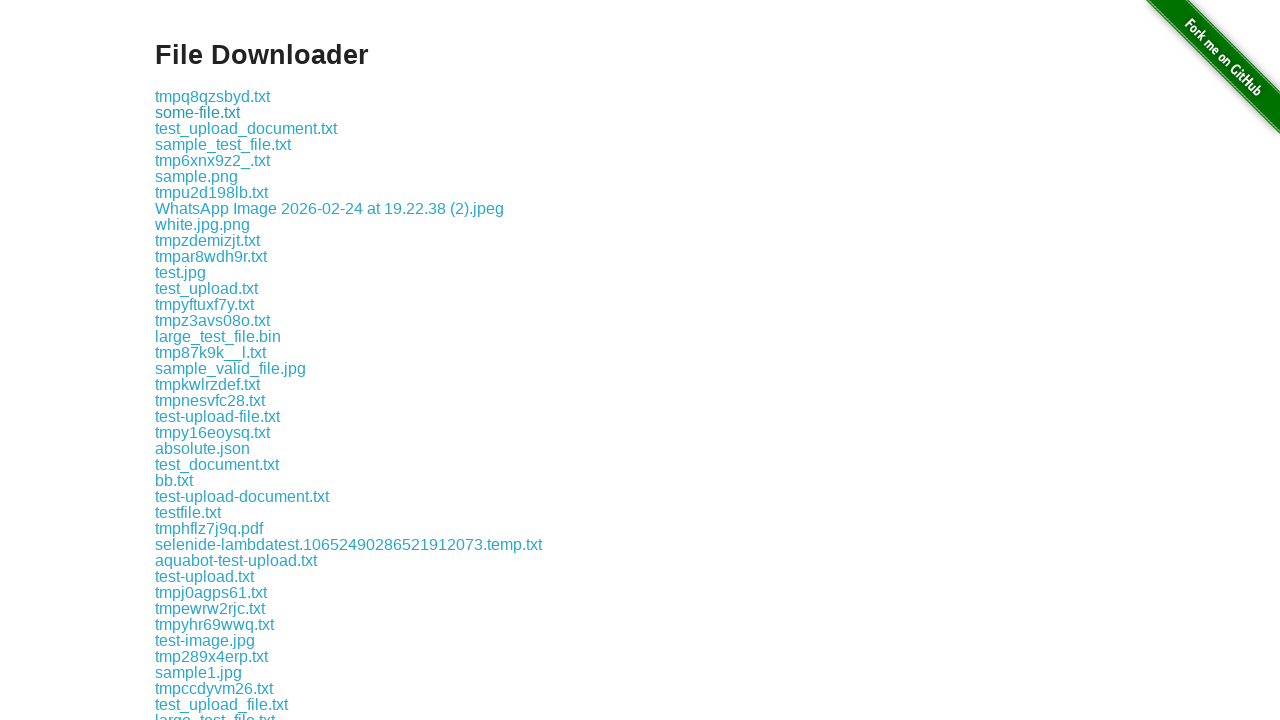

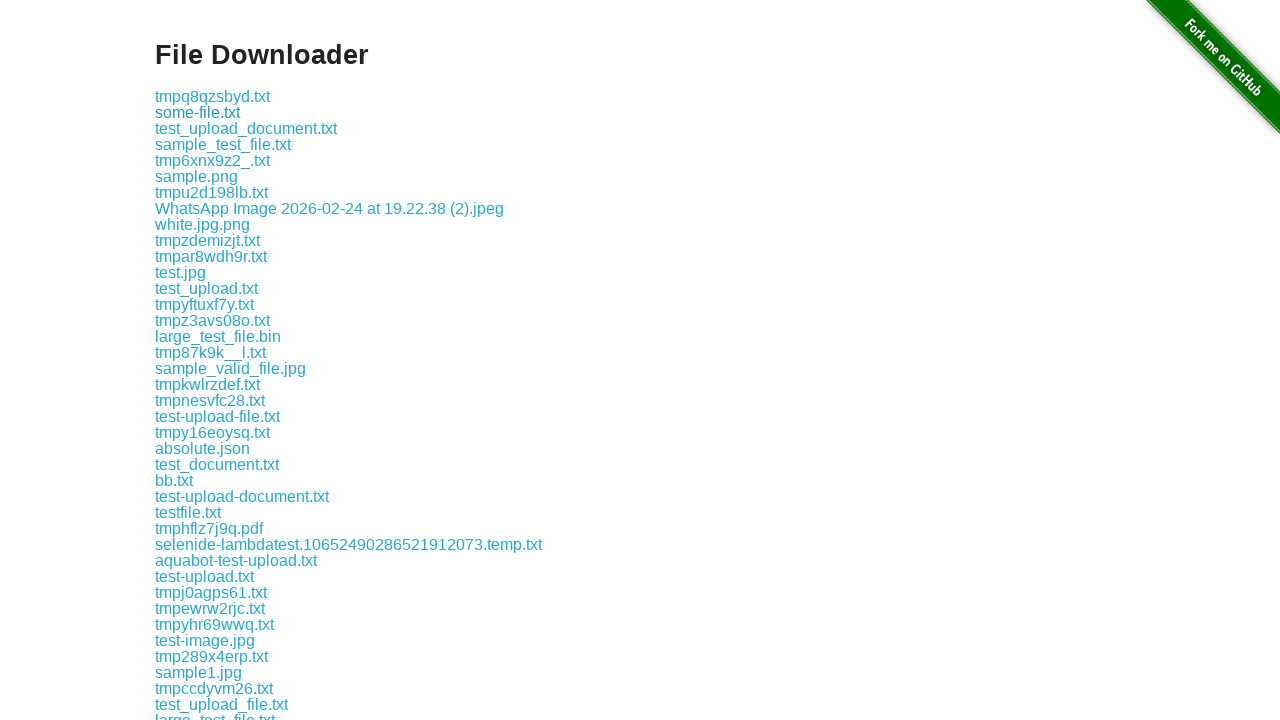